Tests product availability checking flow on Amul shop by entering a pincode in the location modal and verifying stock status indicators like "Sold Out" alerts, "Add to Cart" buttons, and "Notify Me" options.

Starting URL: https://shop.amul.com/en/product/amul-high-protein-rose-lassi-200-ml-or-pack-of-30

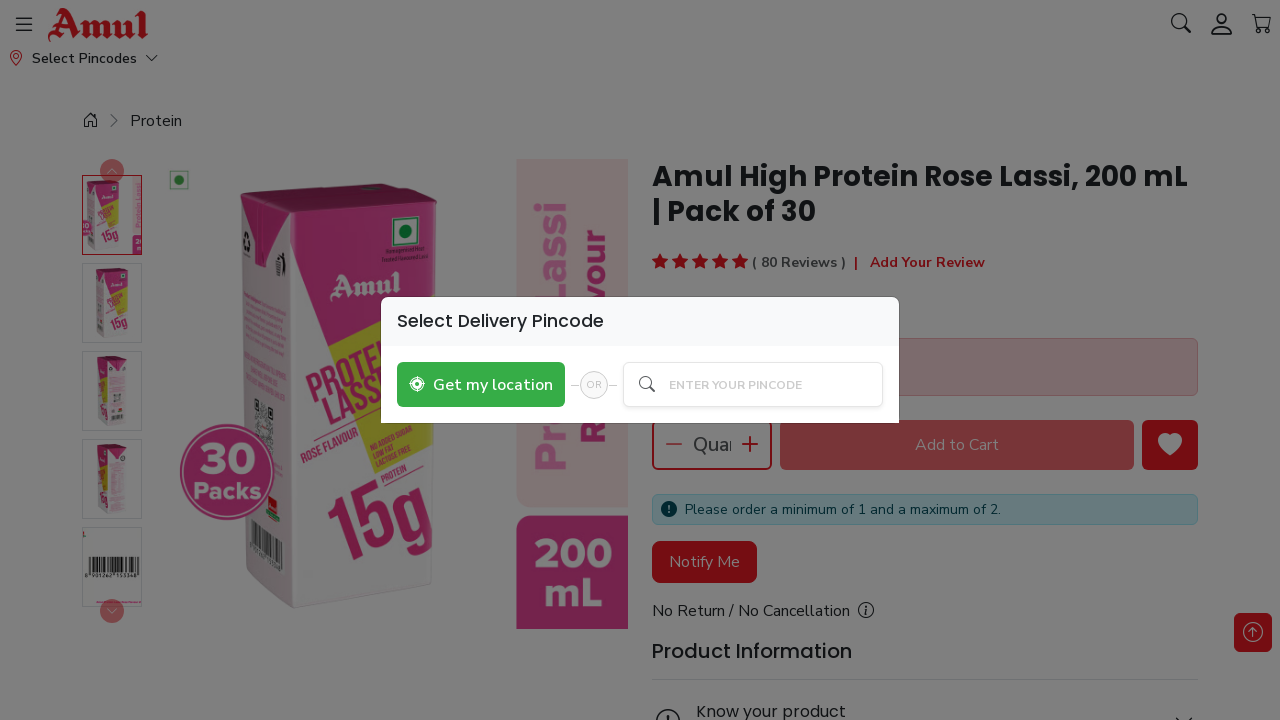

Waited for page to load (networkidle state)
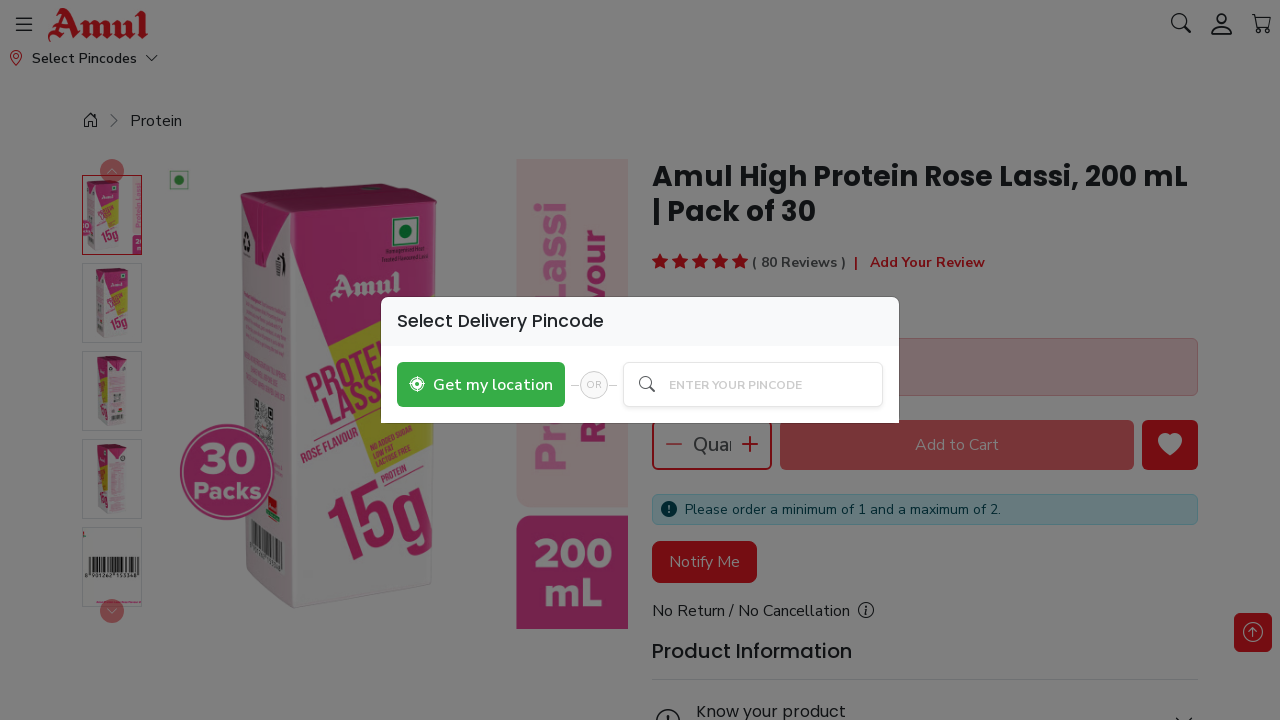

Checked for pincode modal presence
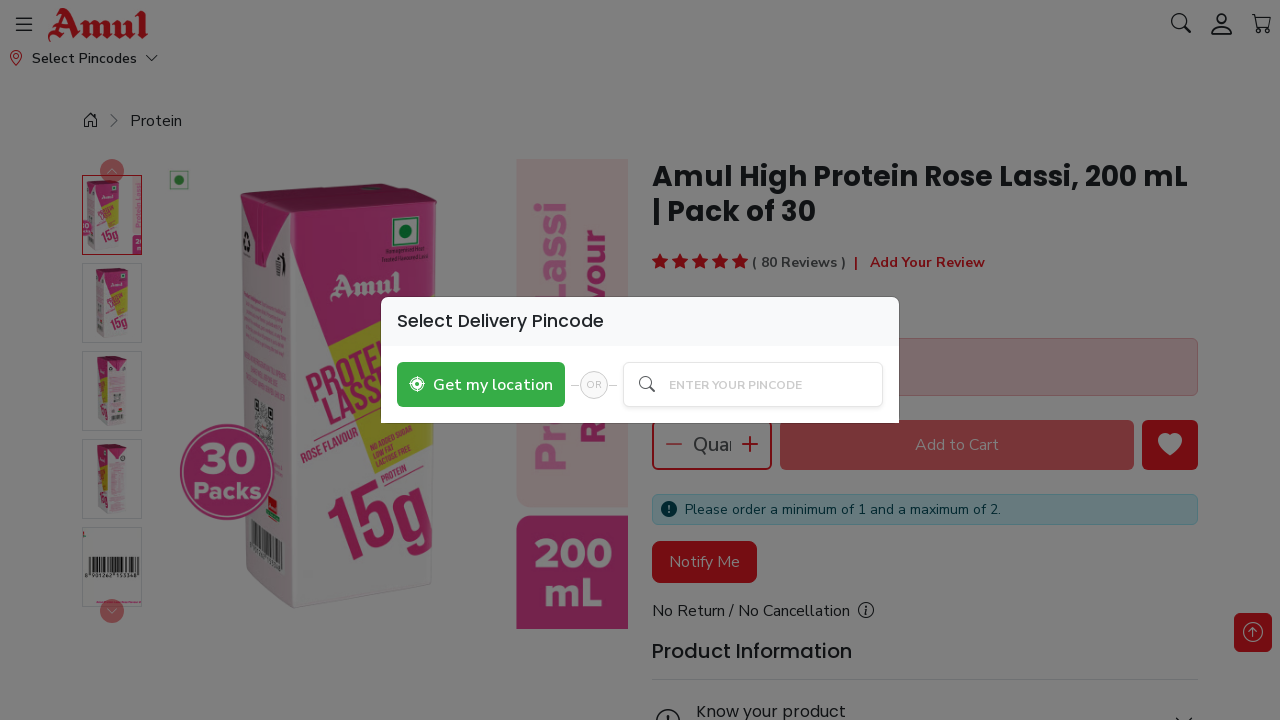

Located pincode input field
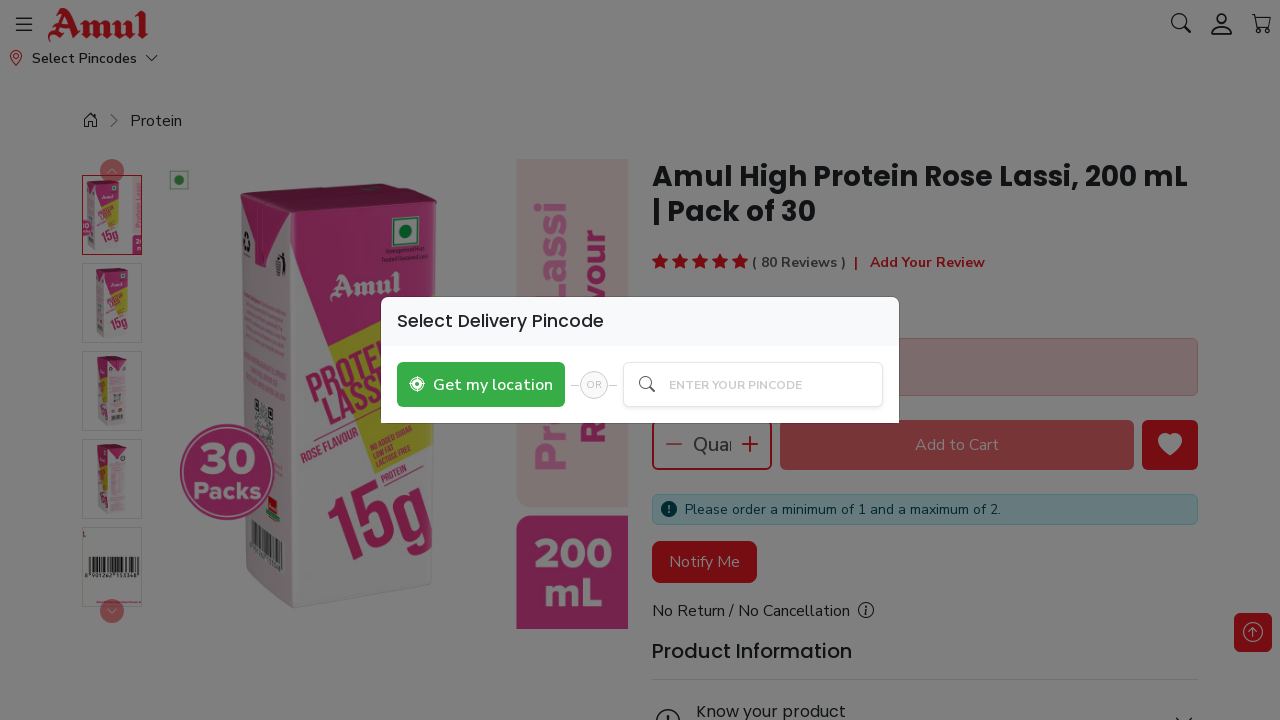

Entered pincode '110001' in the input field
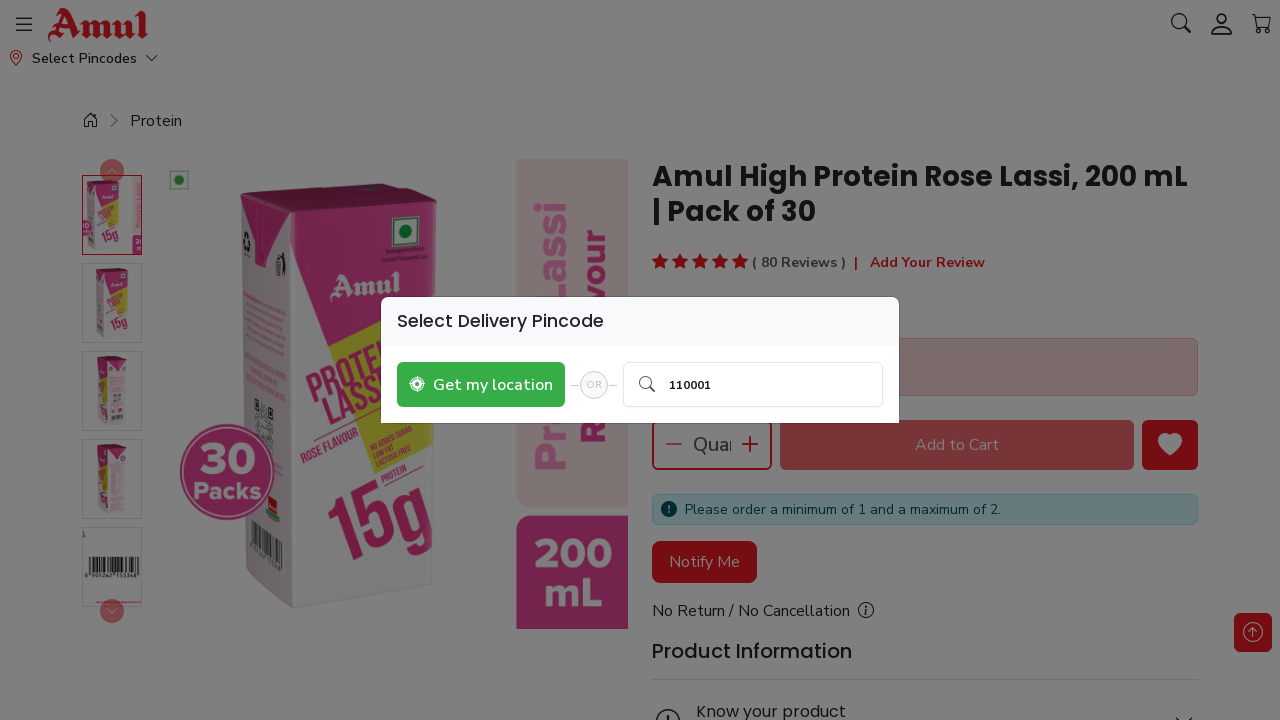

Dropdown suggestions did not appear (timeout)
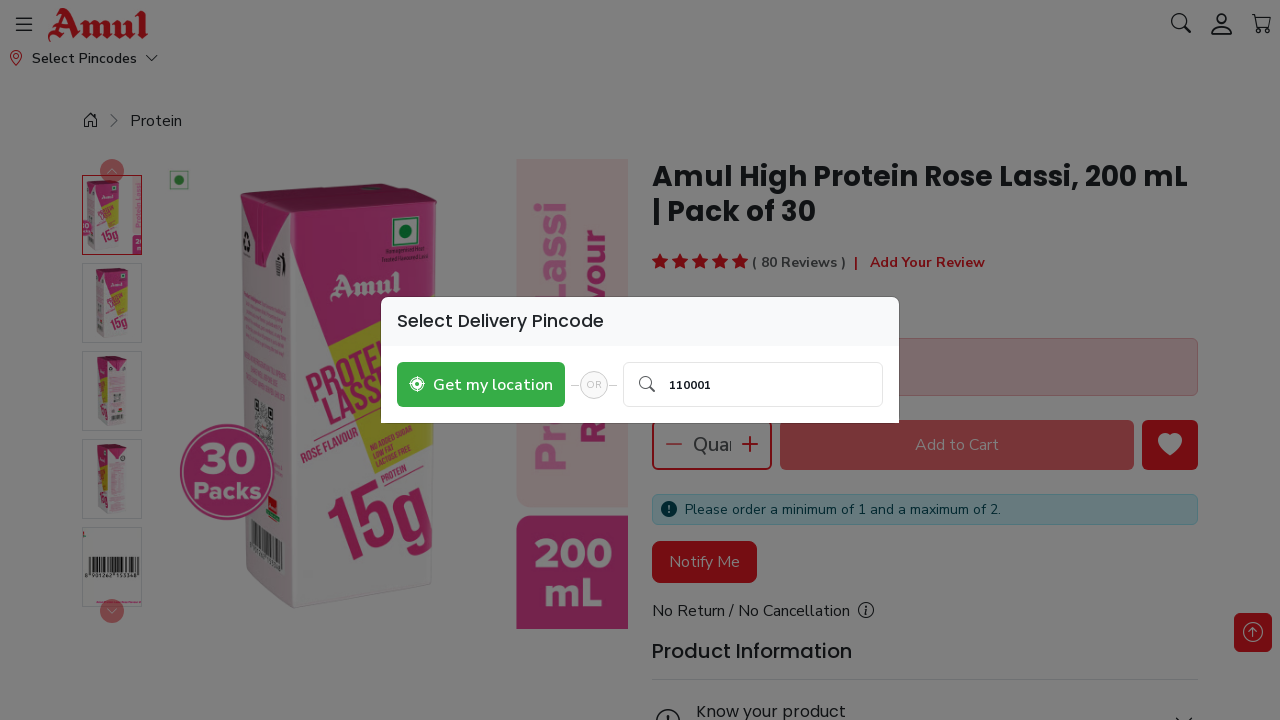

Suggestion selector not found, using keyboard navigation
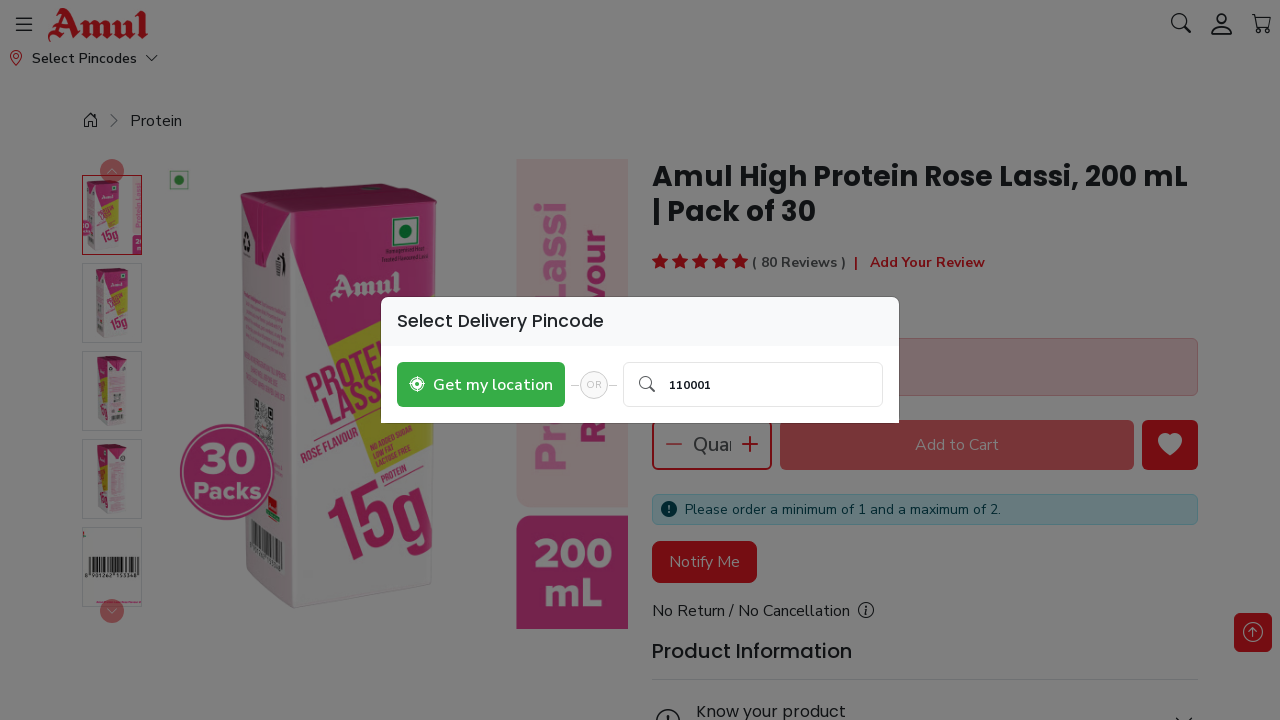

Pressed ArrowDown key
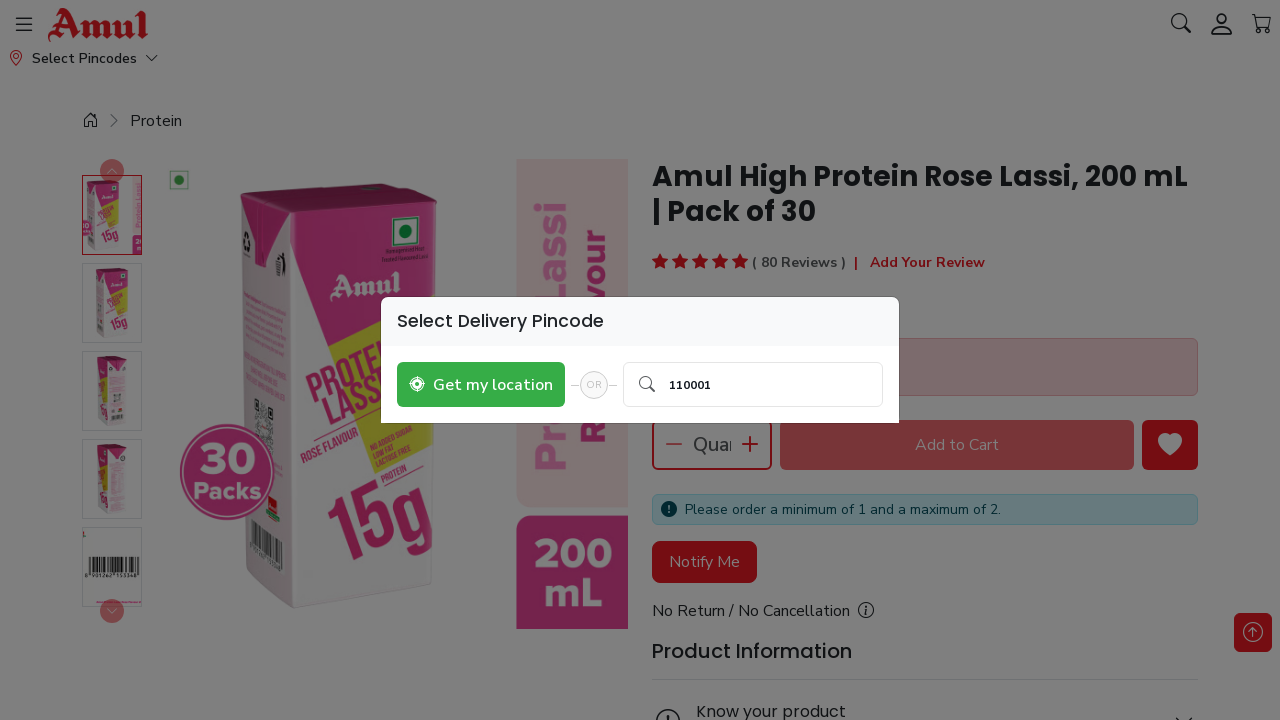

Pressed Enter key to select suggestion
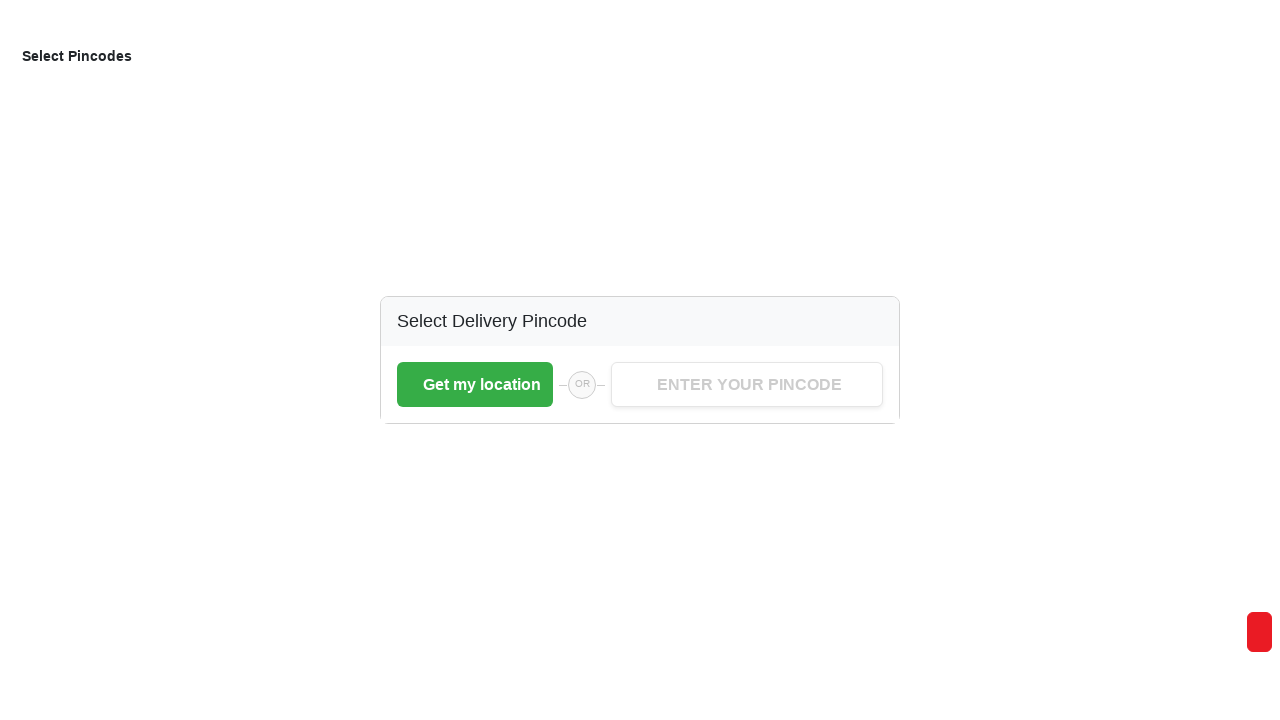

Waited 2 seconds for page to update after pincode selection
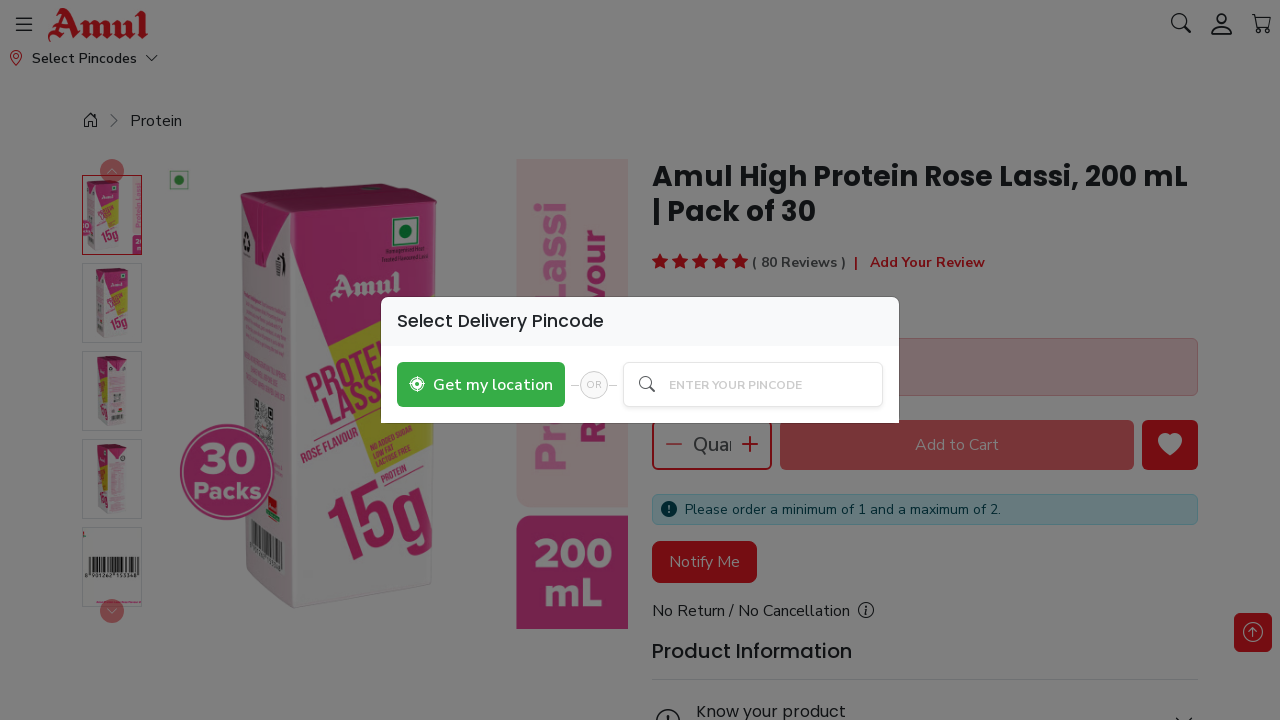

Checked for 'Sold Out' alert indicator
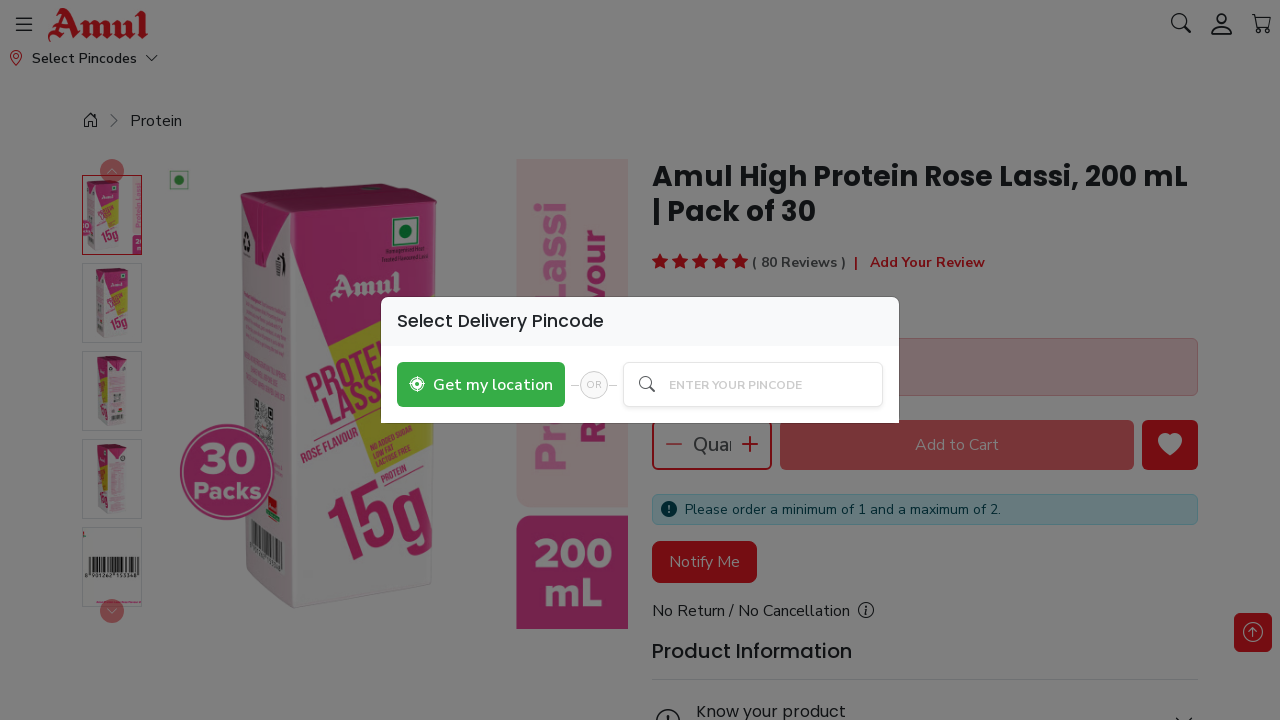

Verified 'Sold Out' alert is visible
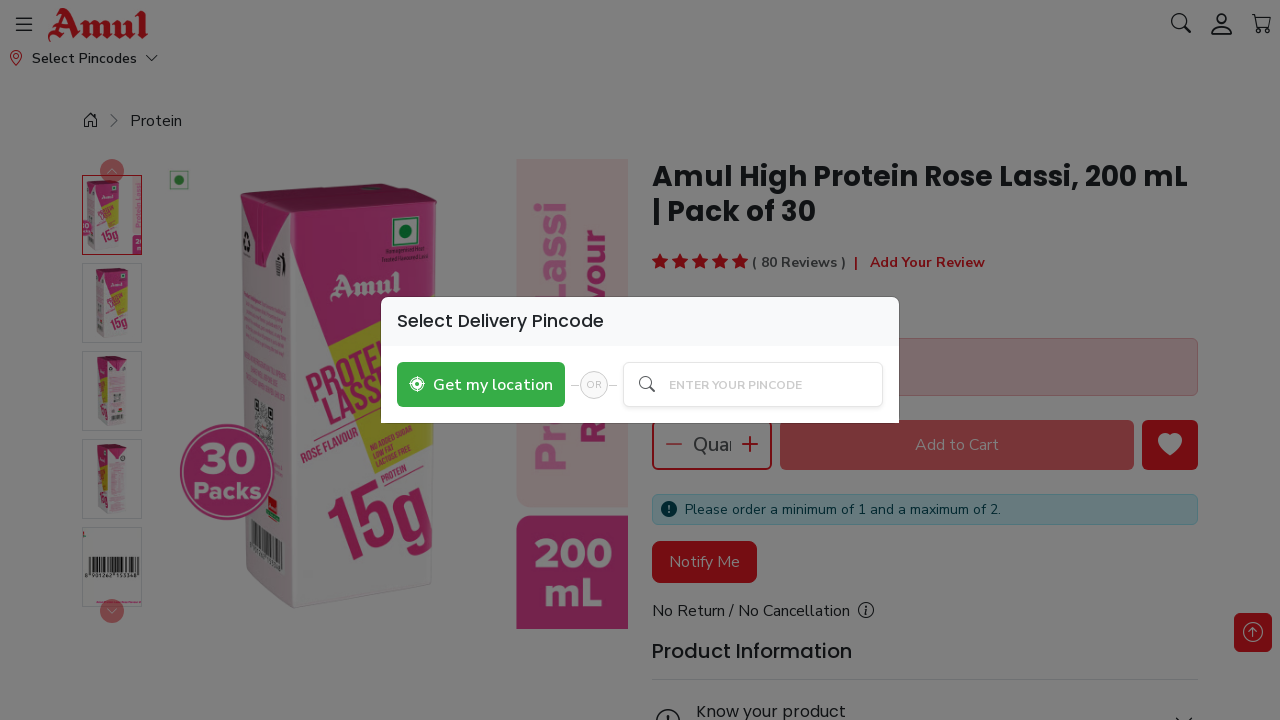

Checked for disabled 'Add to Cart' button
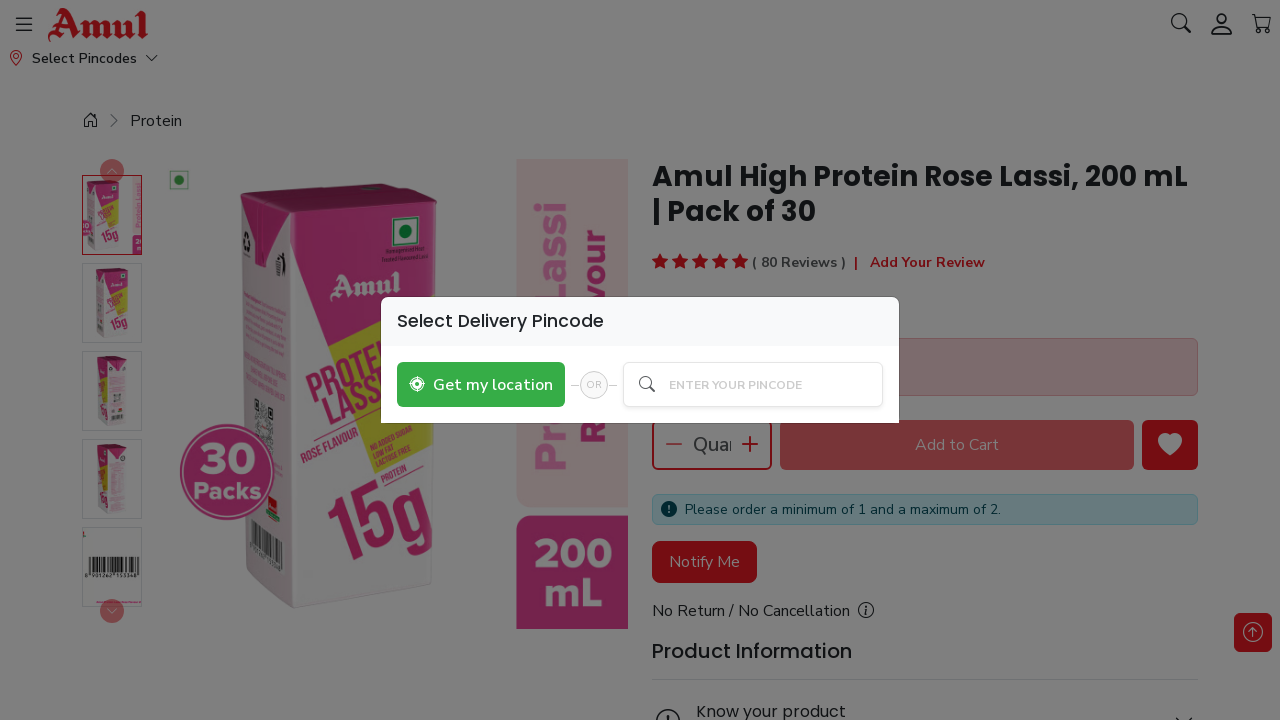

Verified disabled 'Add to Cart' button is visible
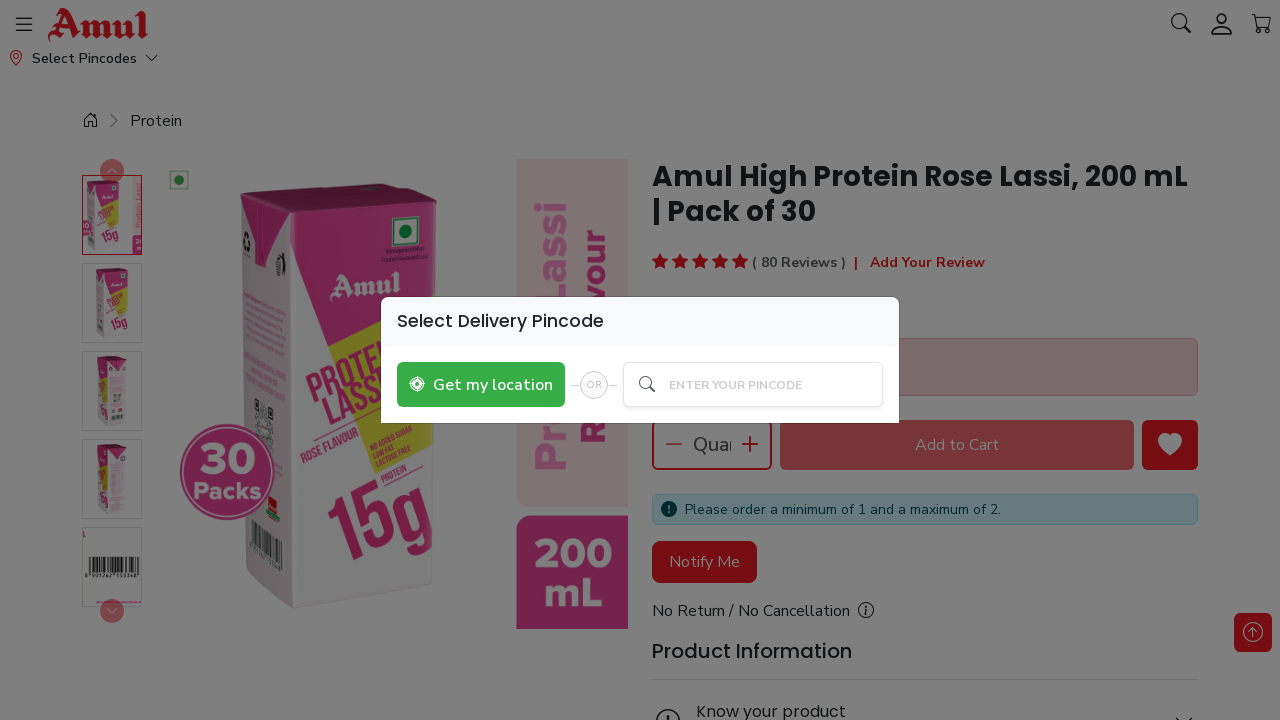

Checked for 'Notify Me' button
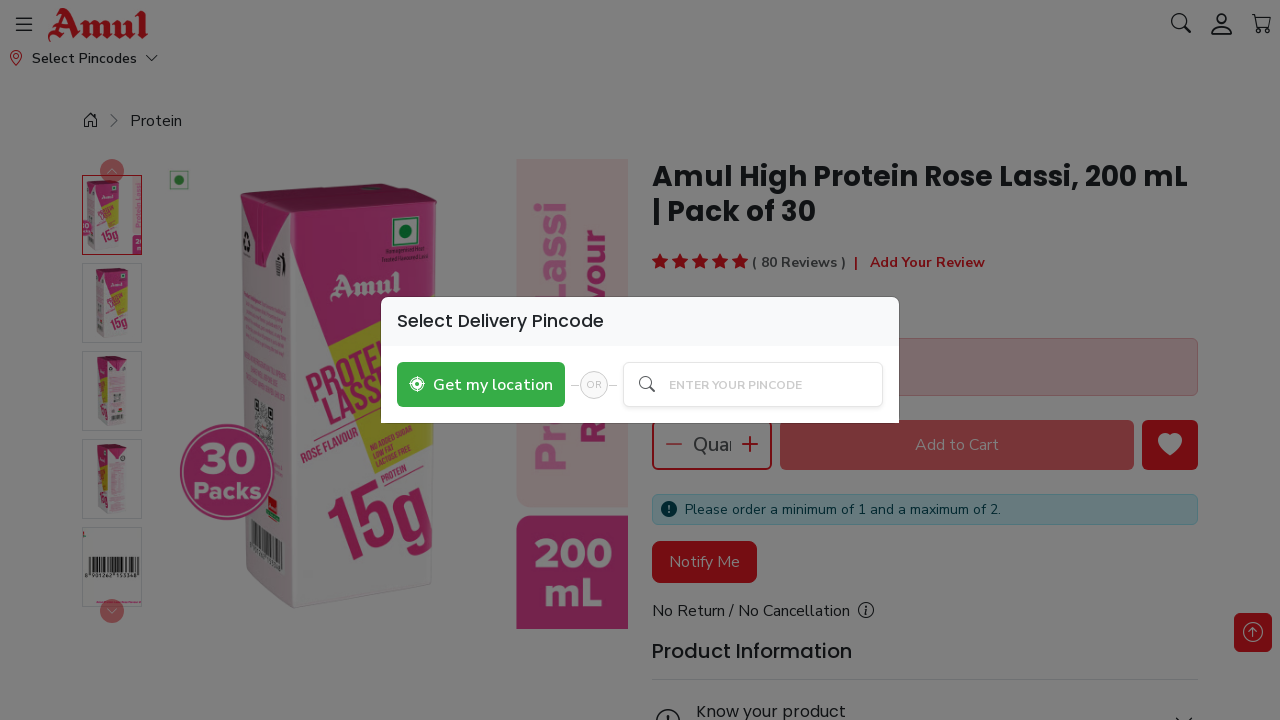

Verified 'Notify Me' button is visible
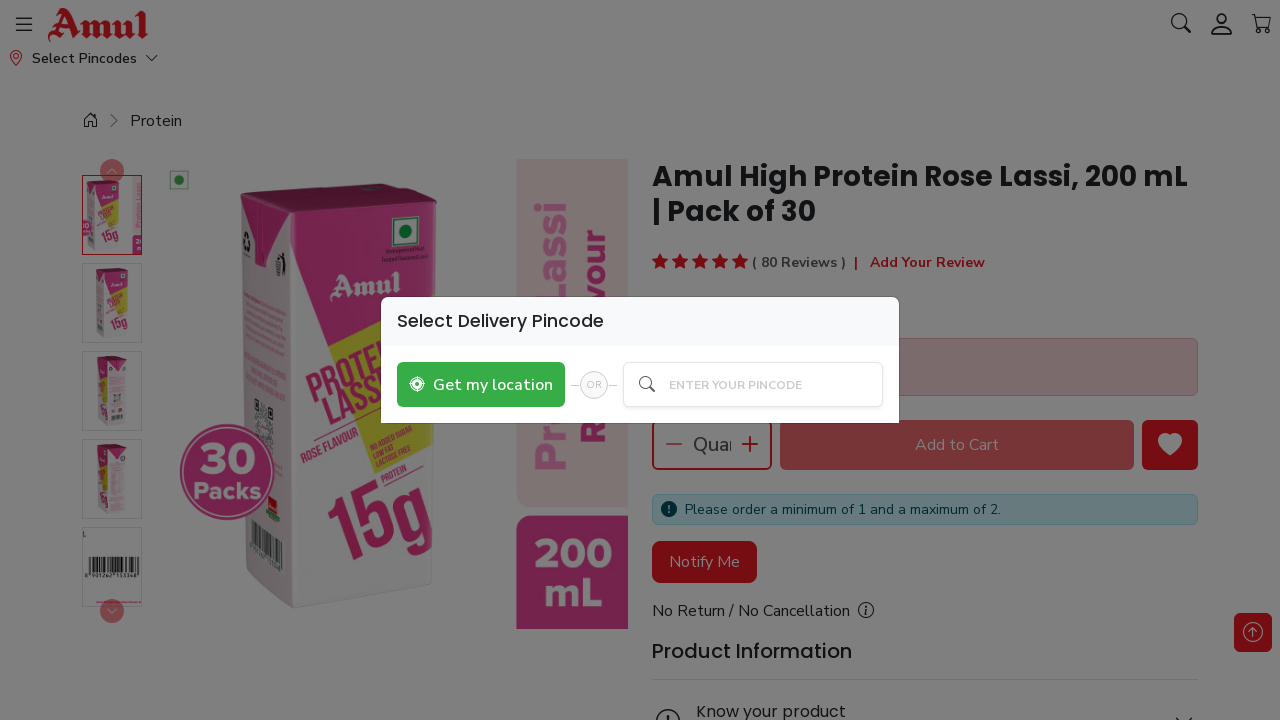

Checked for enabled 'Add to Cart' button
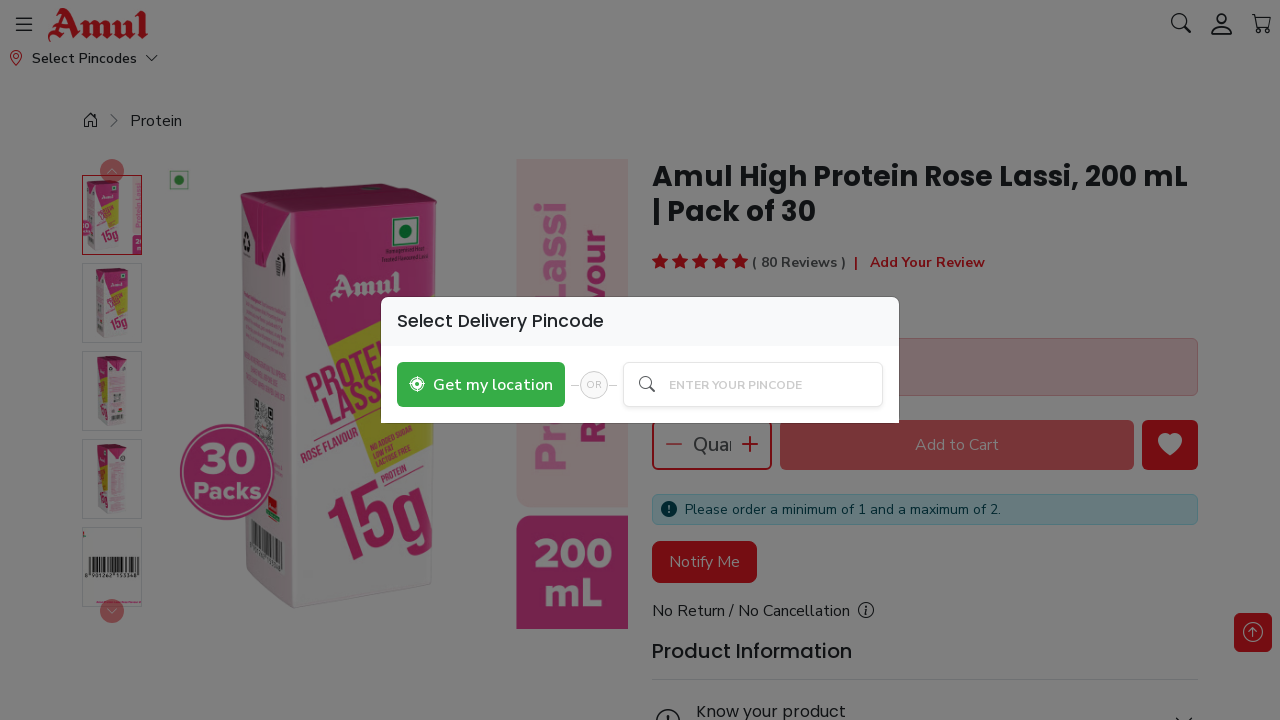

Verified enabled 'Add to Cart' button is visible
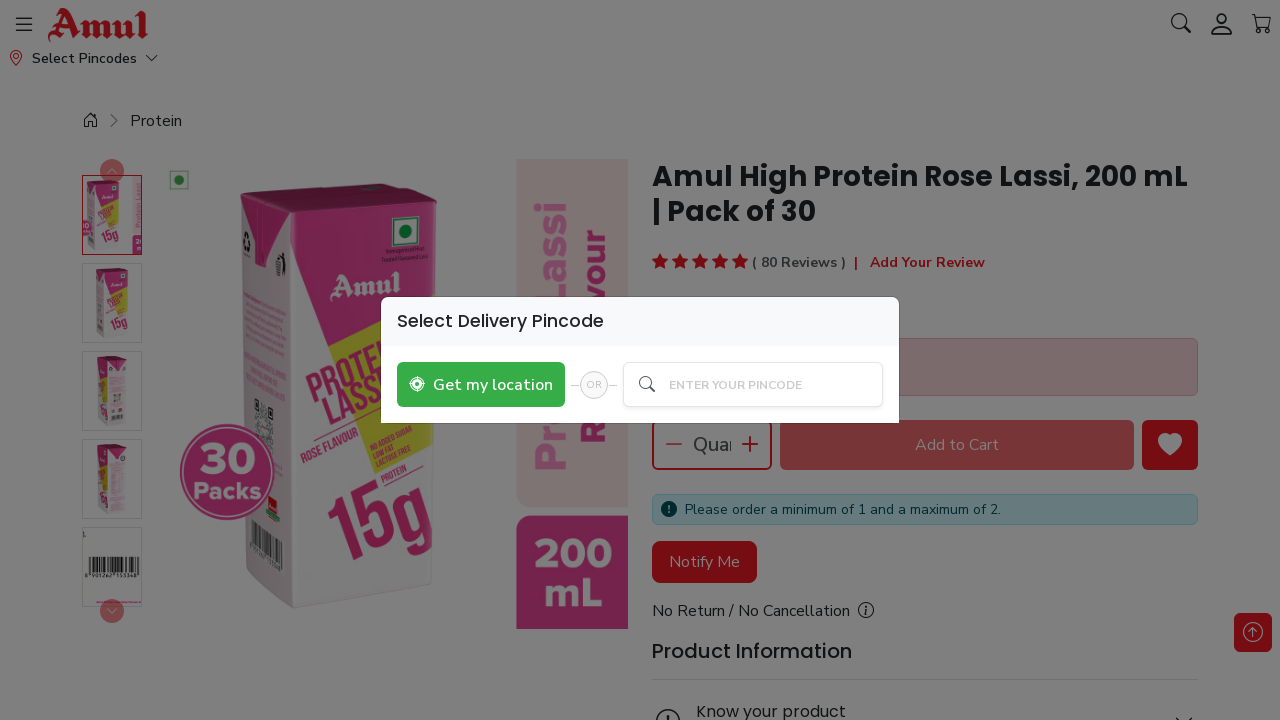

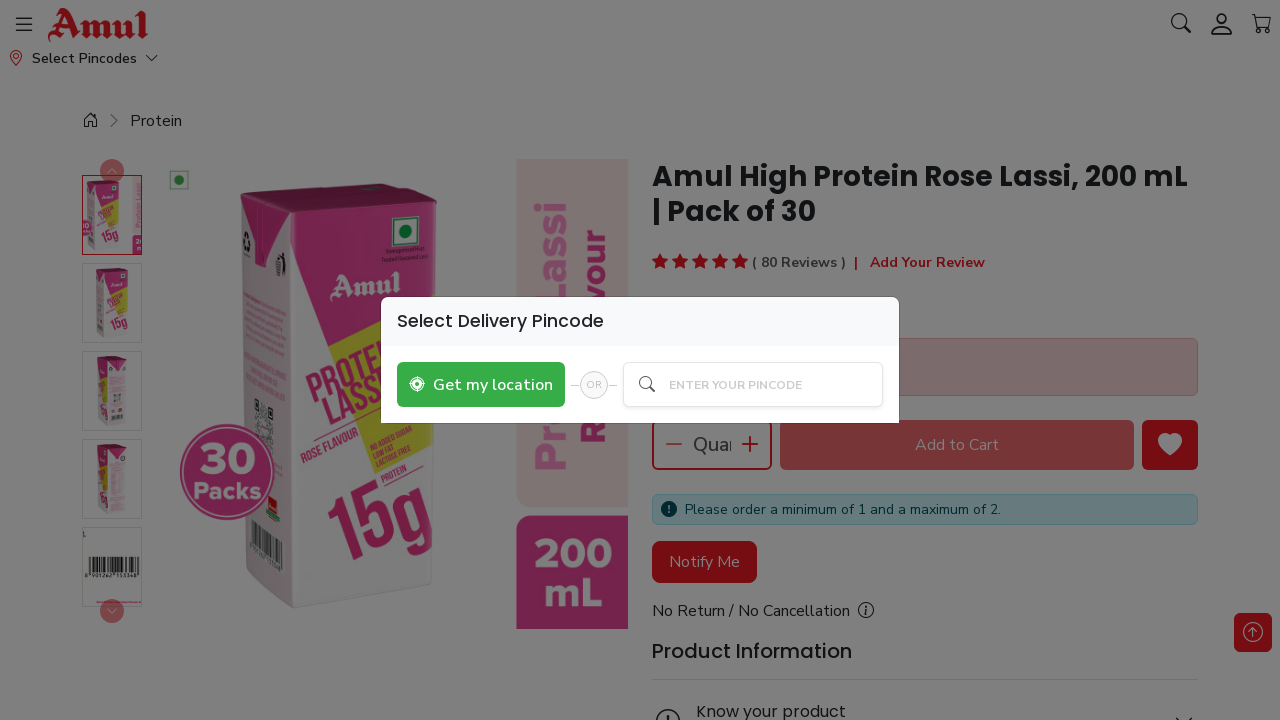